Navigates to W3Schools HTML tables page and verifies the example table is present and accessible

Starting URL: https://www.w3schools.com/html/html_tables.asp

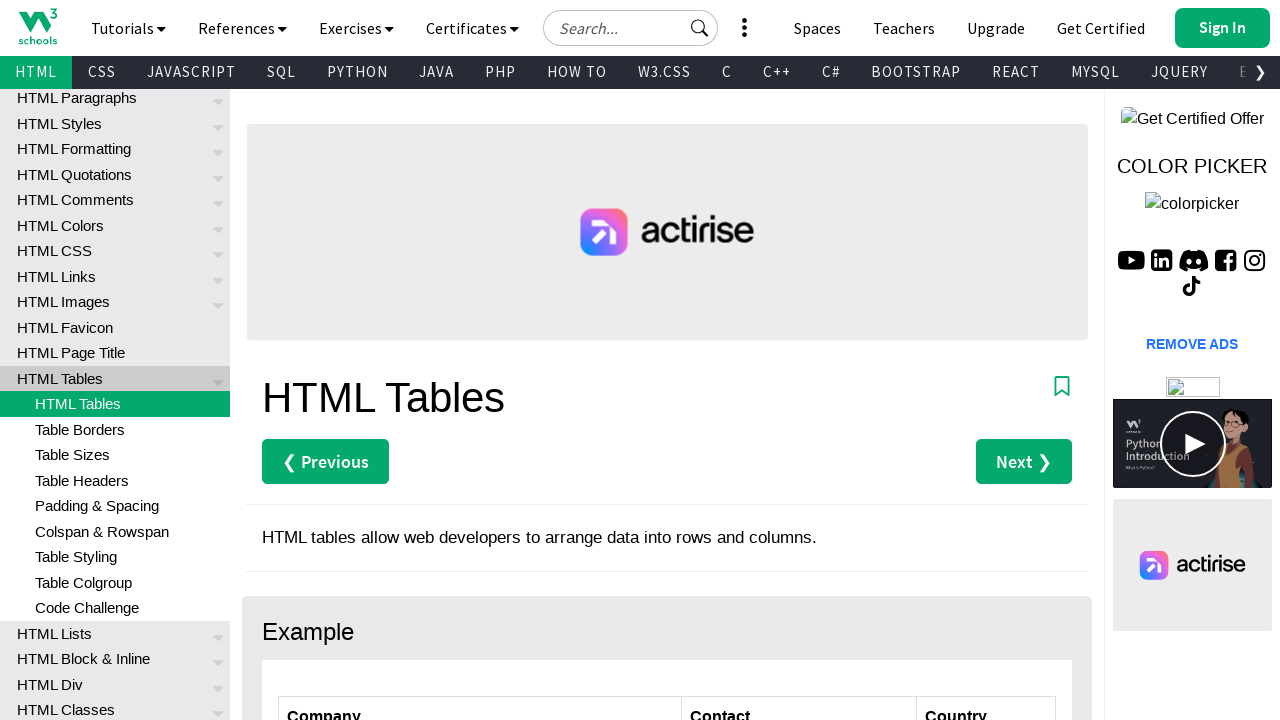

Navigated to W3Schools HTML tables page
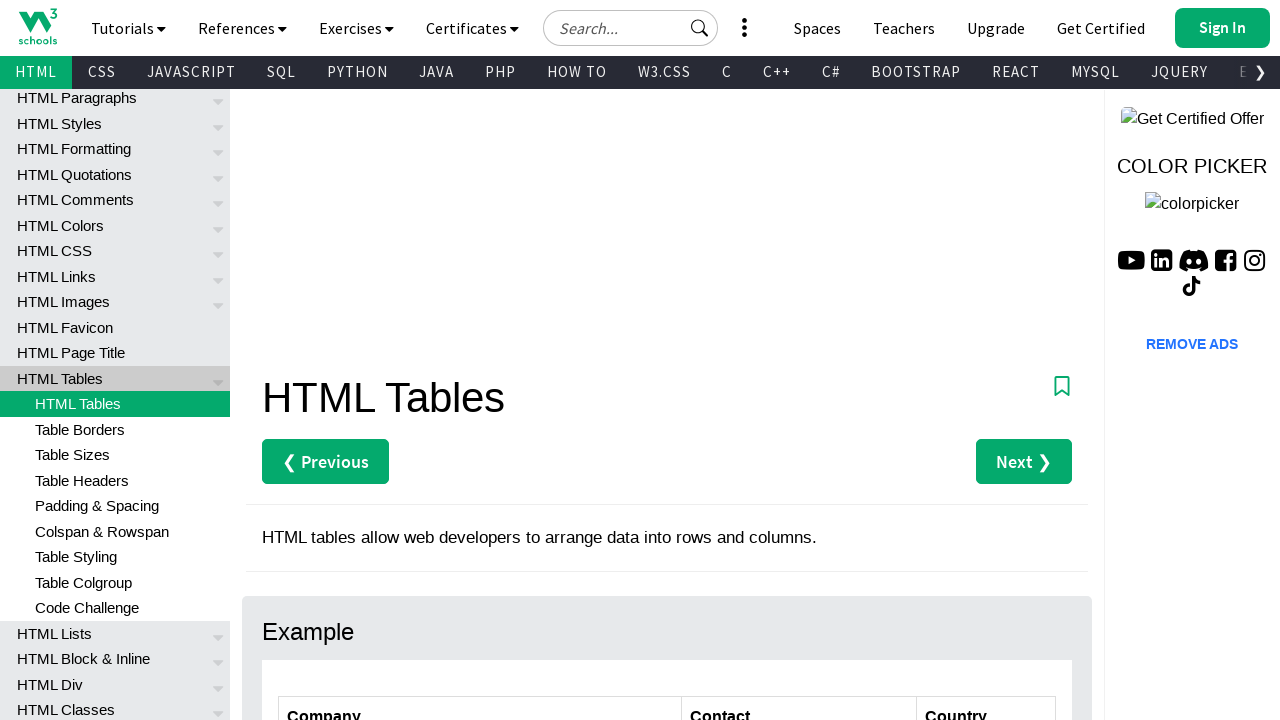

Customers table loaded successfully
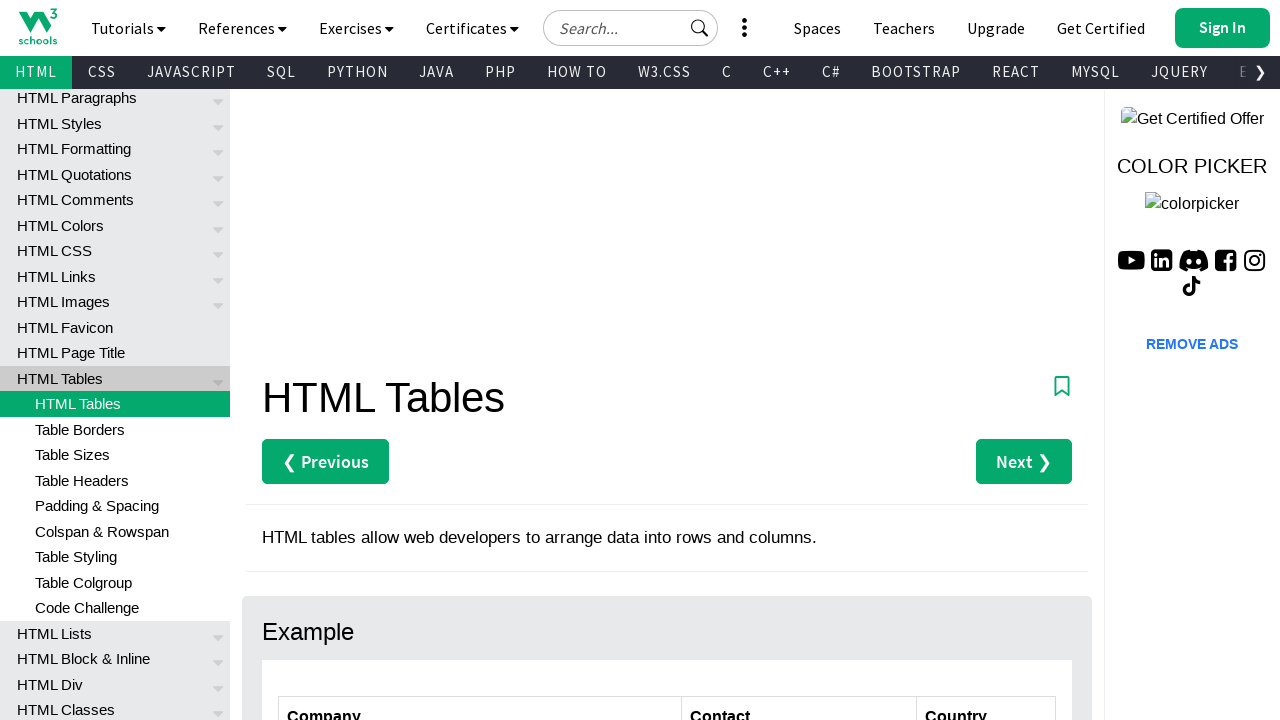

Located all table rows in customers table
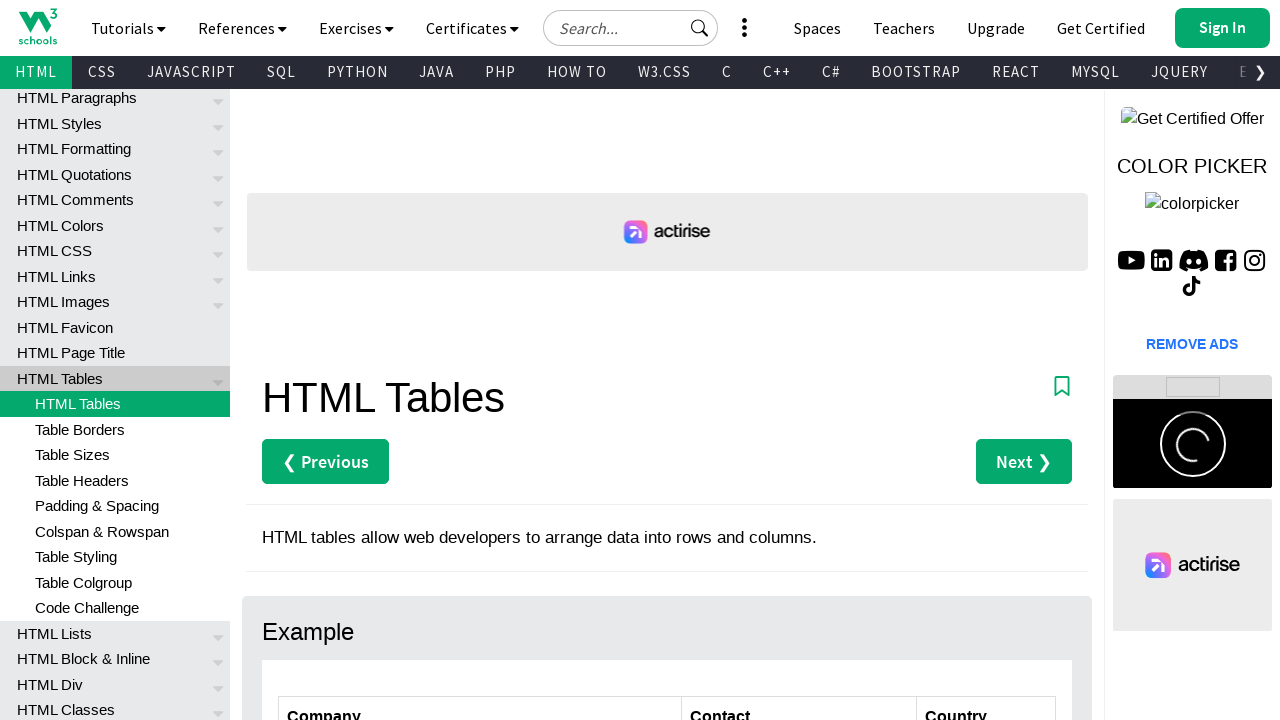

Verified that customers table contains rows
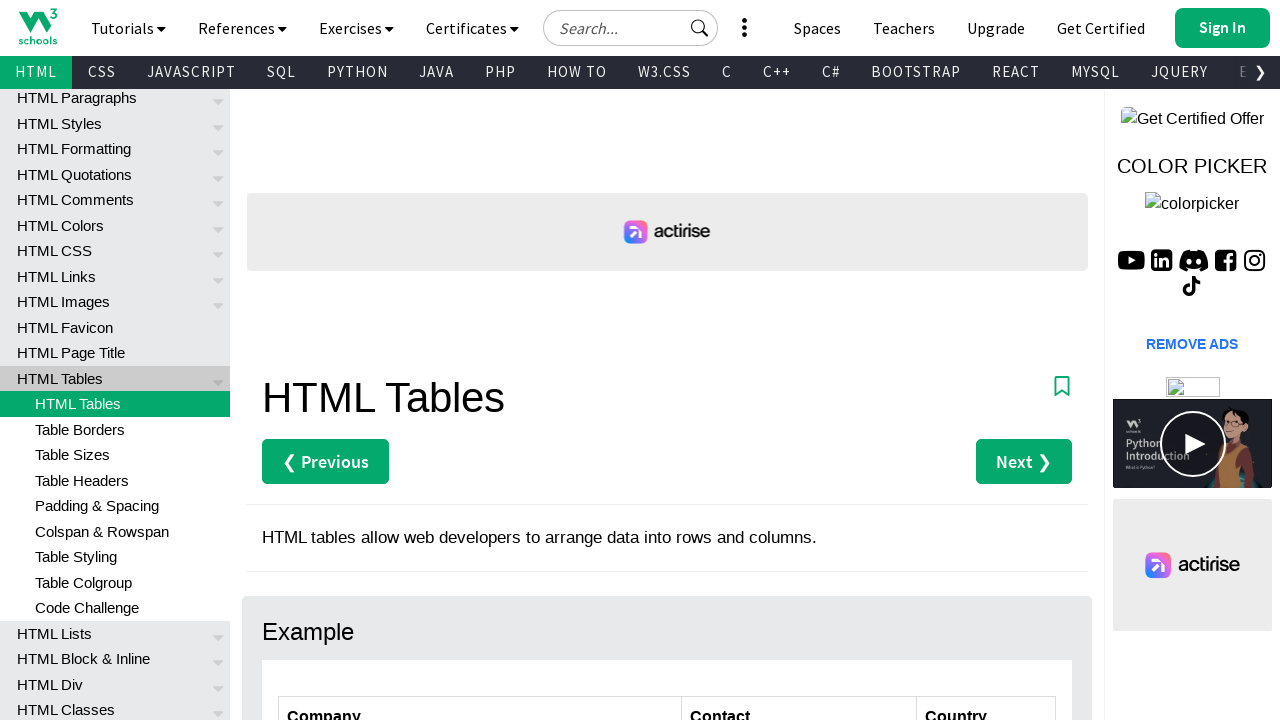

Located data cells in first data row of customers table
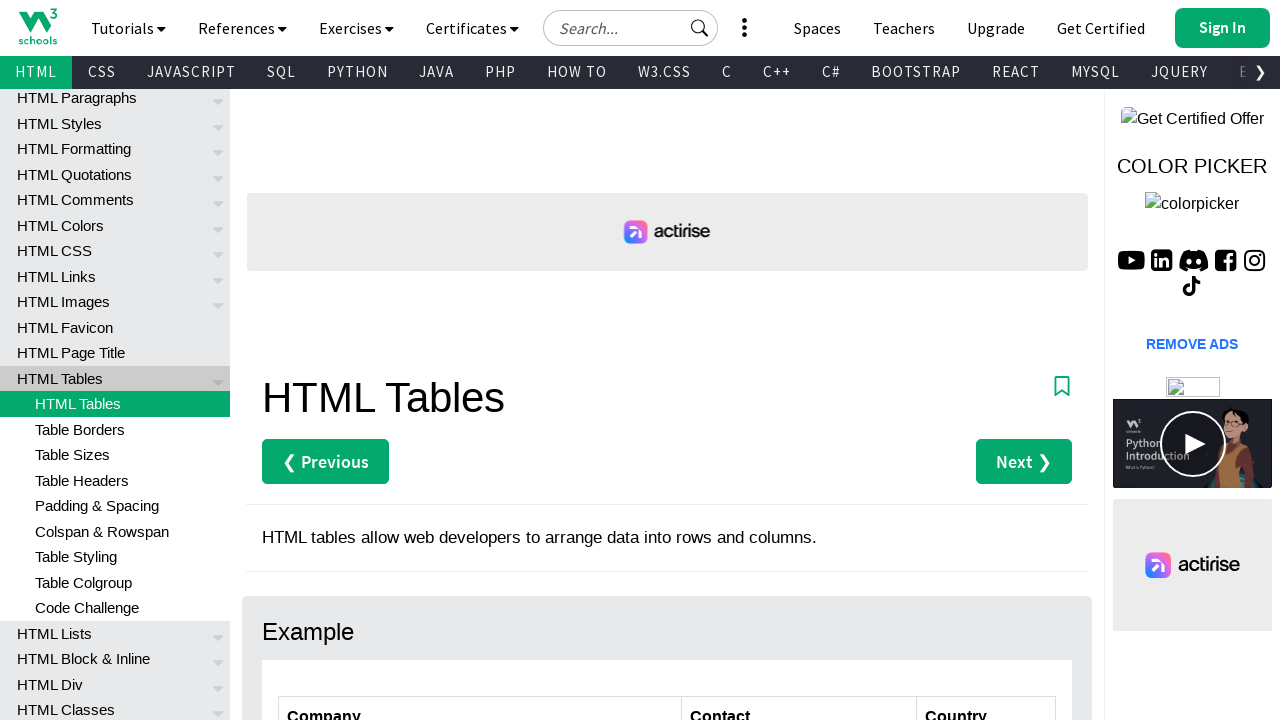

Verified that first data row contains data cells
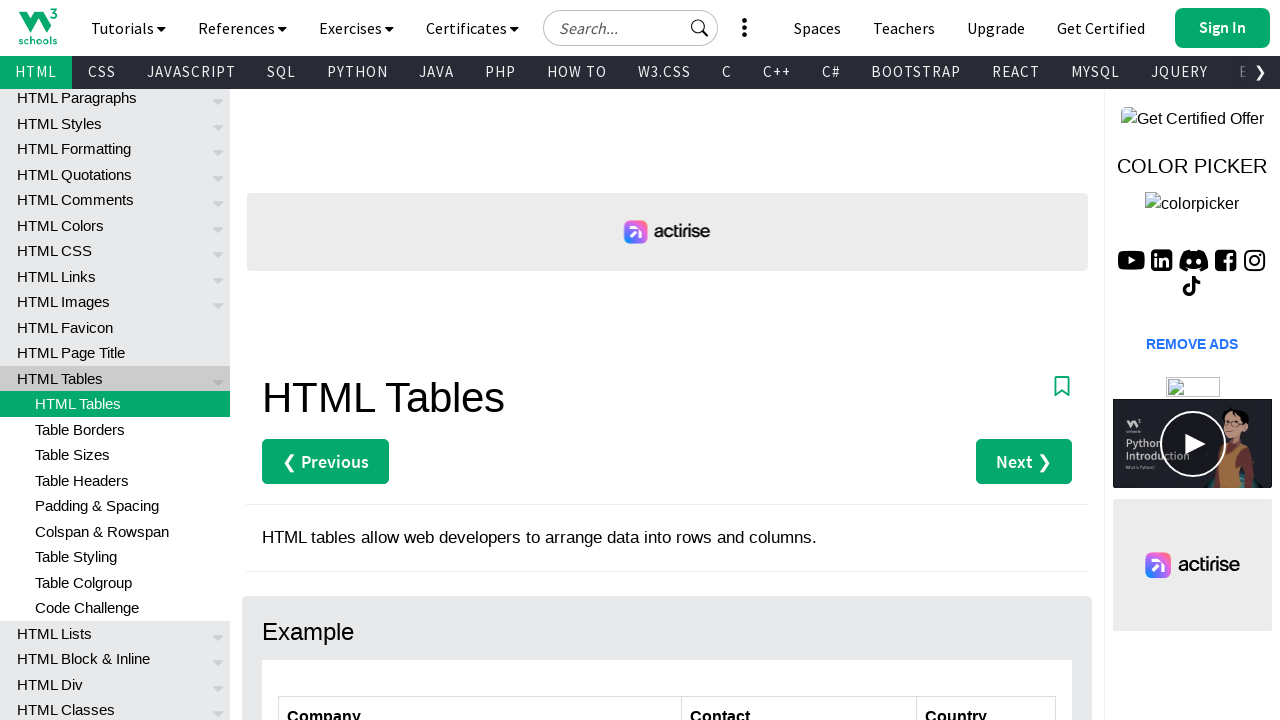

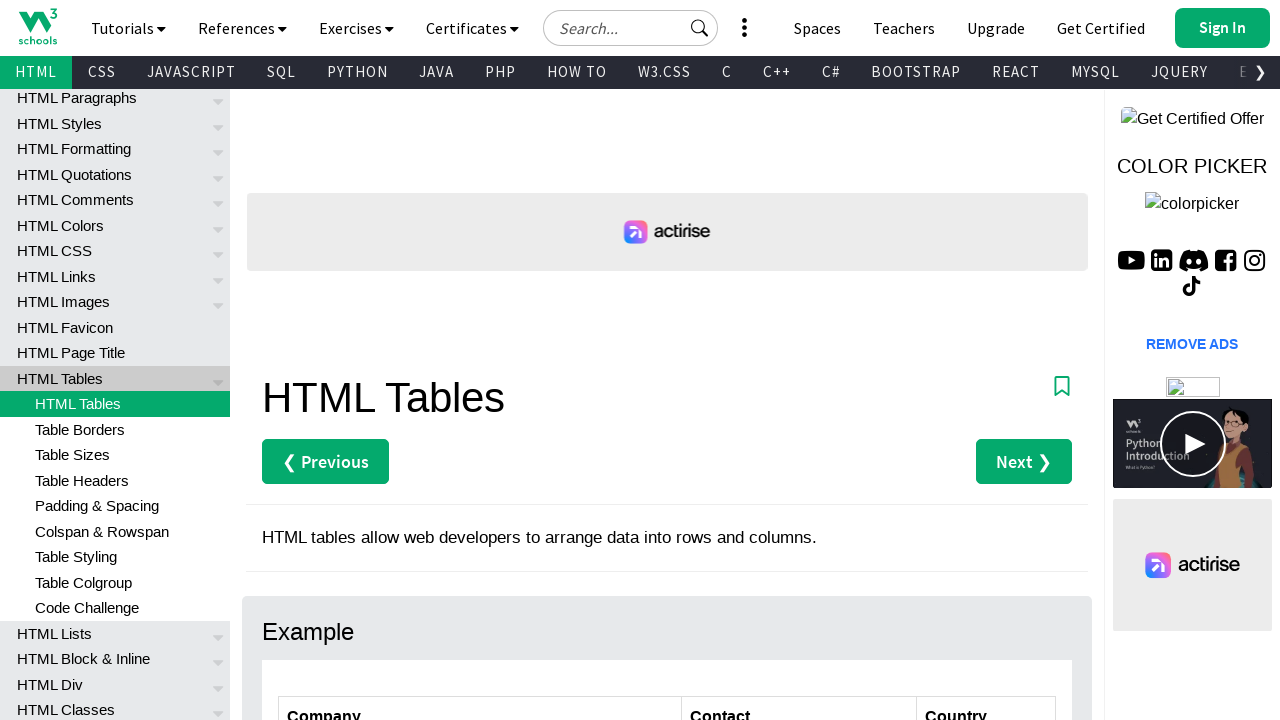